Clicks on the first menu item in the list

Starting URL: https://sauceaaron.github.io/MenuSelection/menu.html

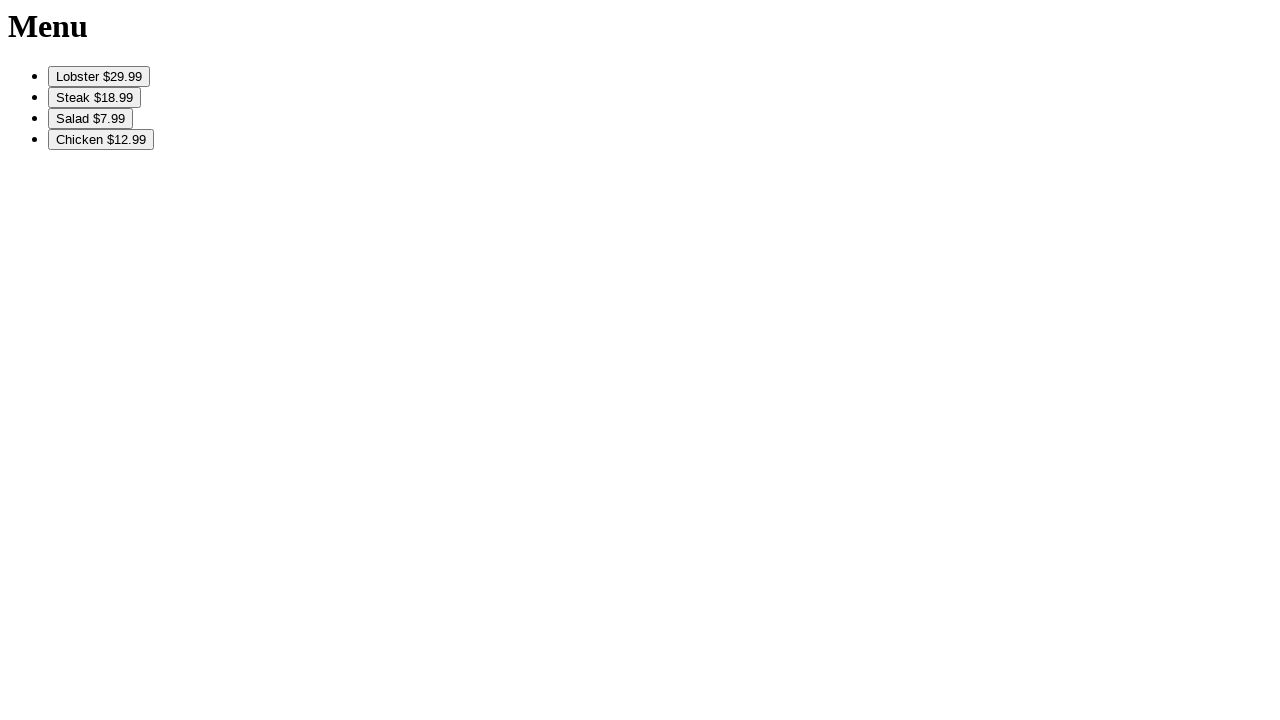

Clicked the first menu item button at (99, 77) on #menu > .entree:first-of-type > button
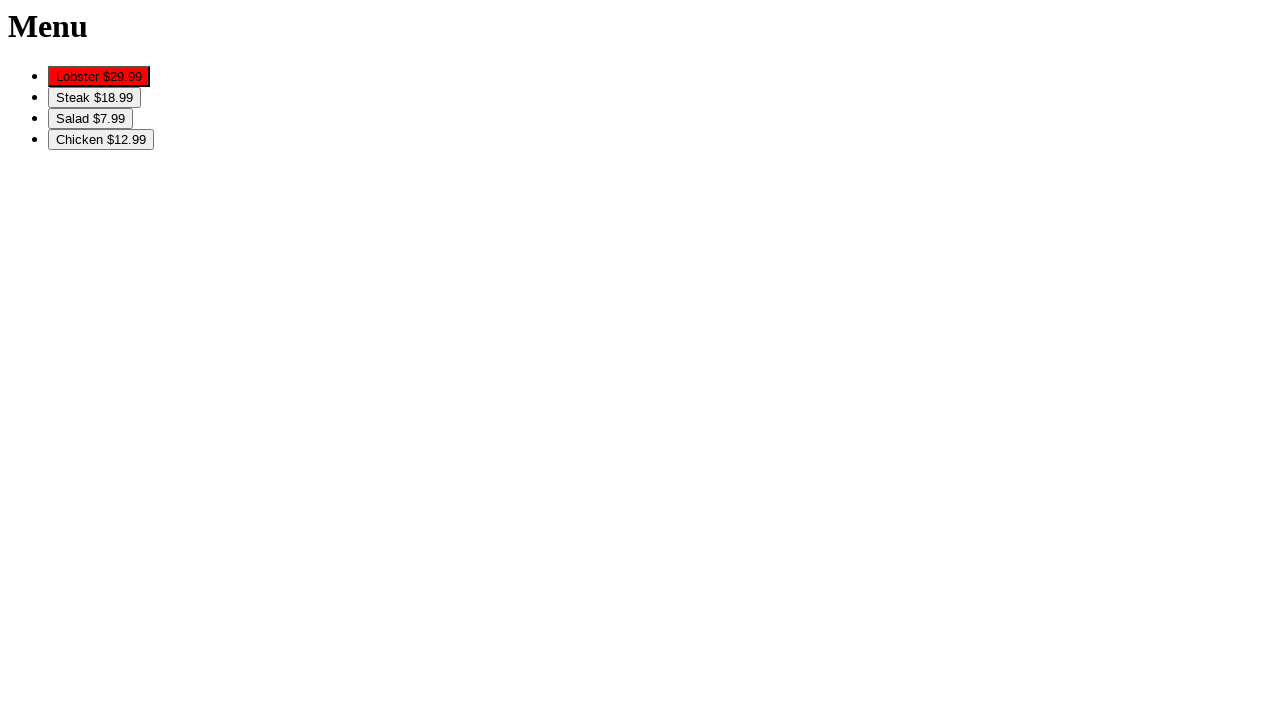

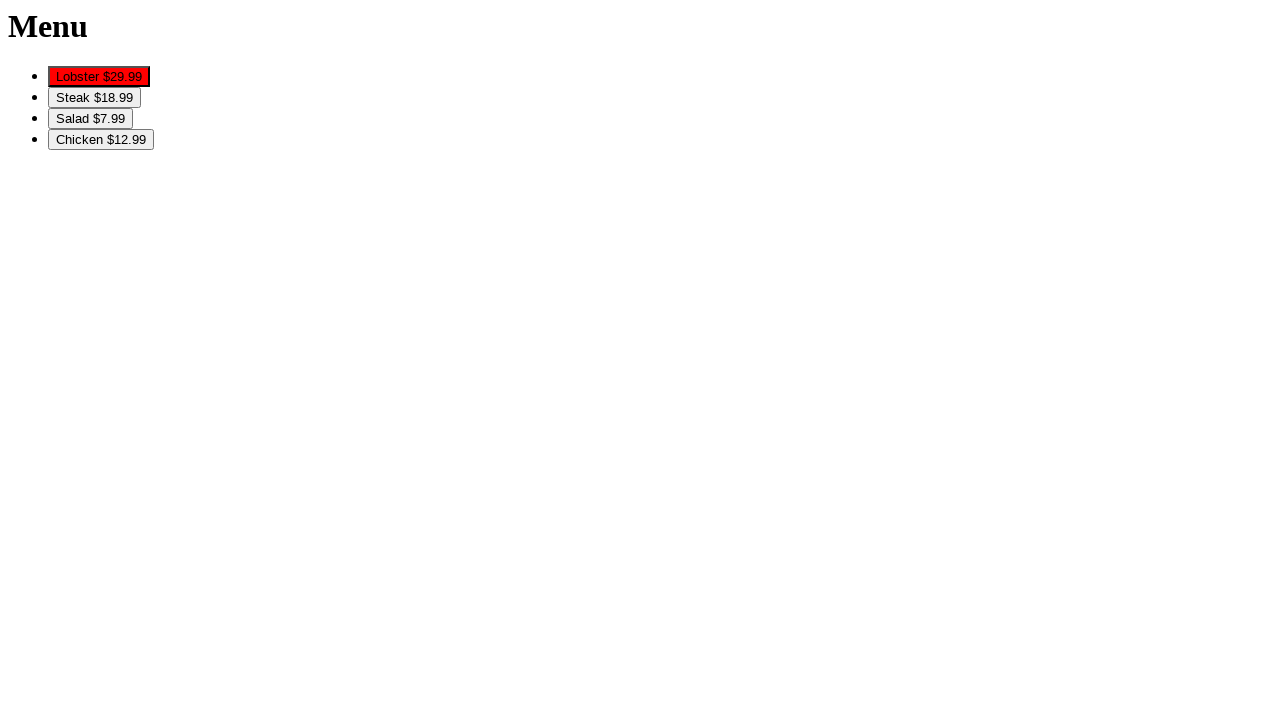